Tests opening a new browser tab, navigating to a different URL in that tab, and verifying that two pages exist in the context.

Starting URL: https://the-internet.herokuapp.com/windows

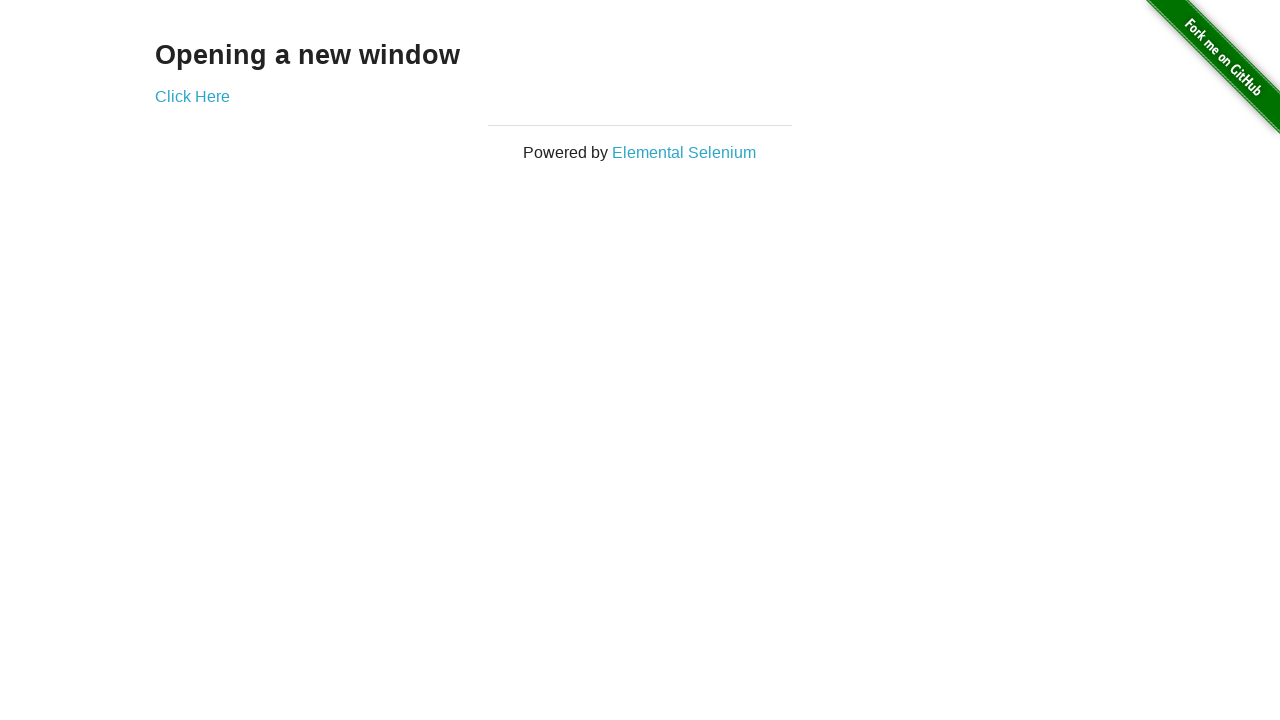

Opened a new tab in the browser context
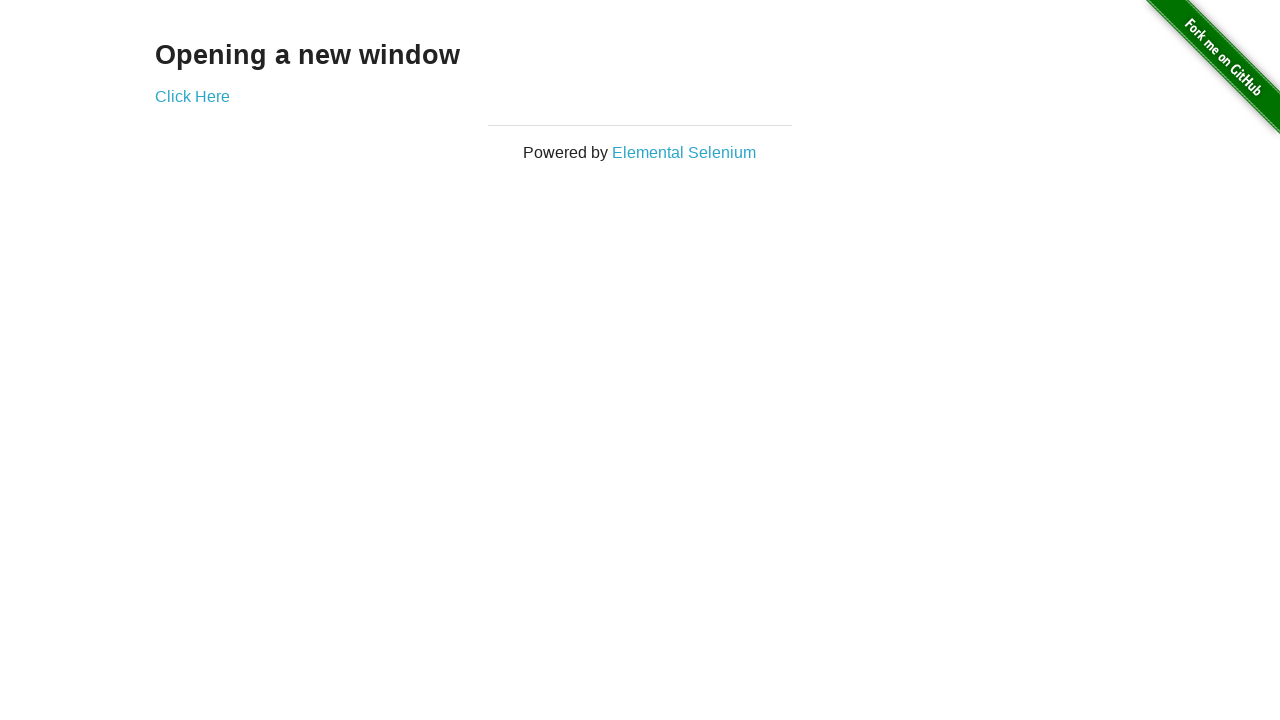

Navigated new tab to https://the-internet.herokuapp.com/typos
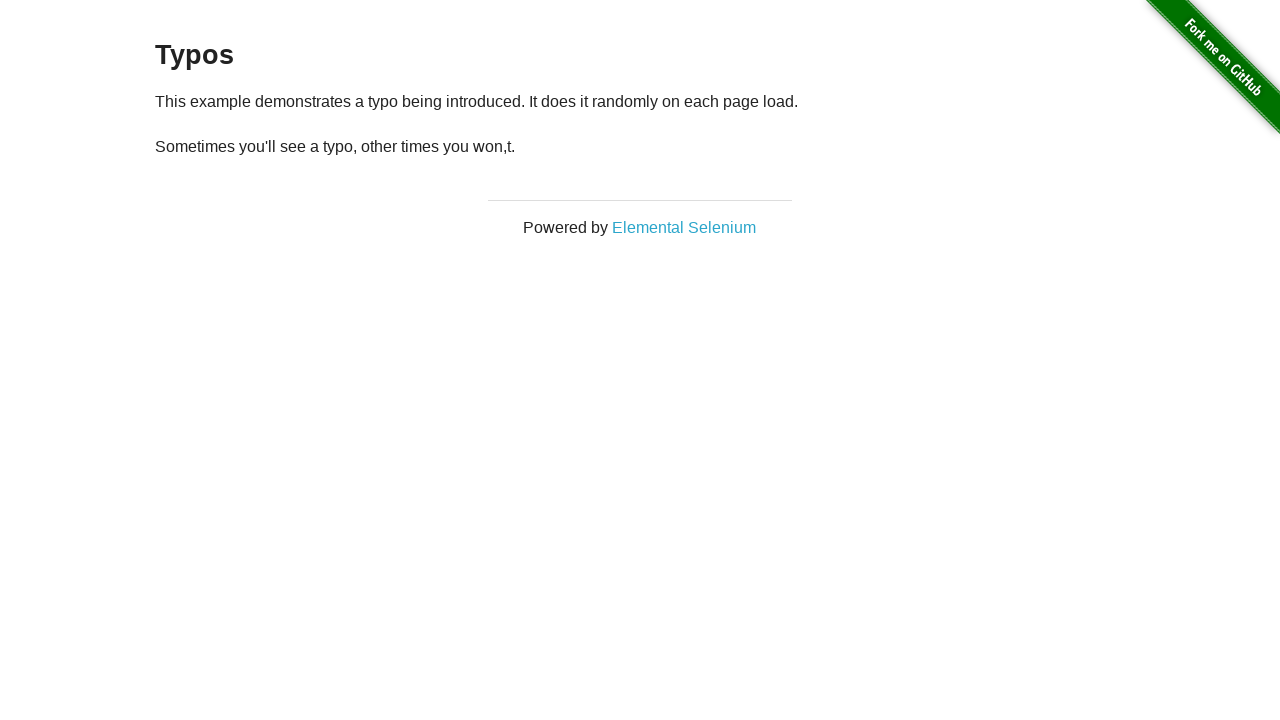

Verified that 2 pages exist in the context
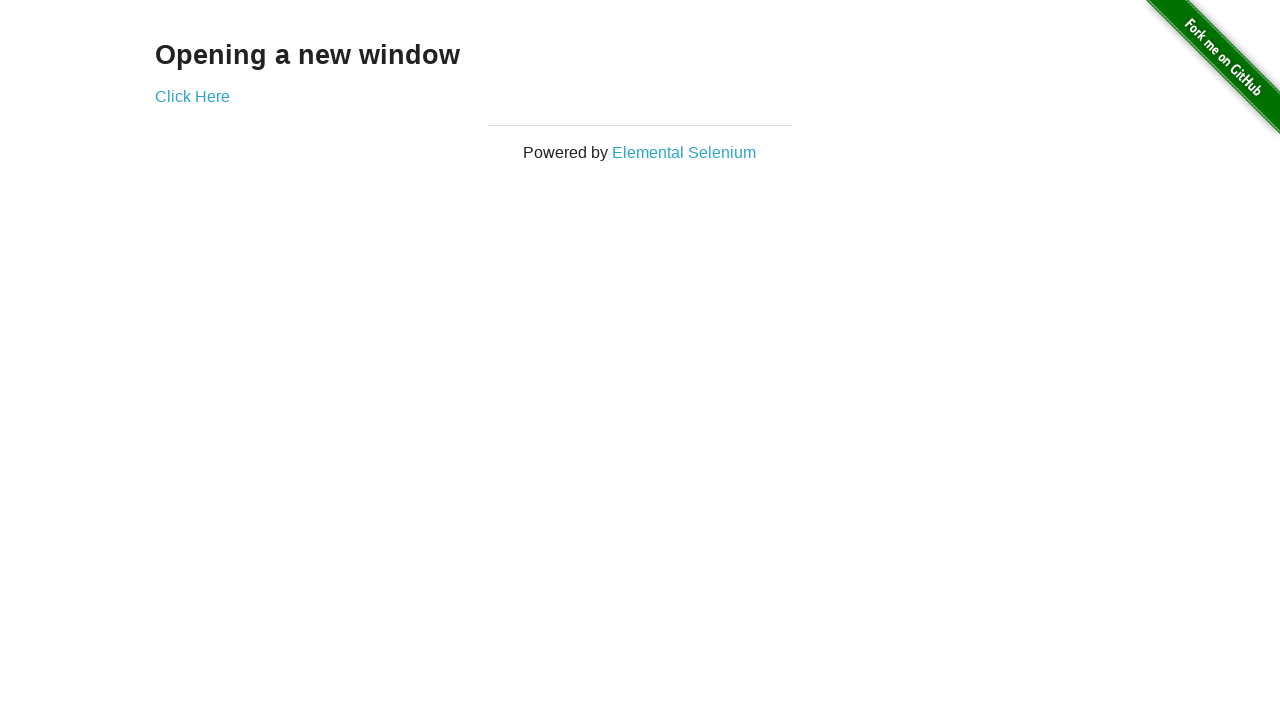

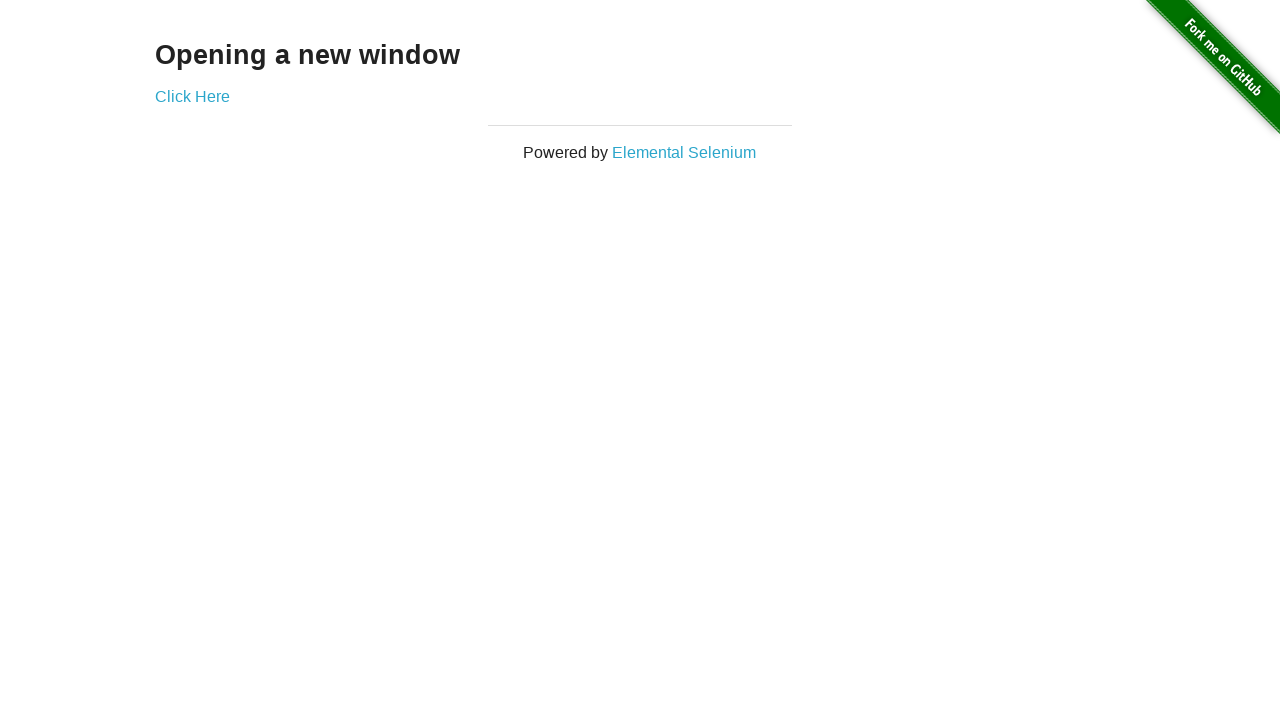